Tests form validation by filling only the name field and clicking register, expecting an alert message that surname is required

Starting URL: https://wcaquino.me/selenium/componentes.html

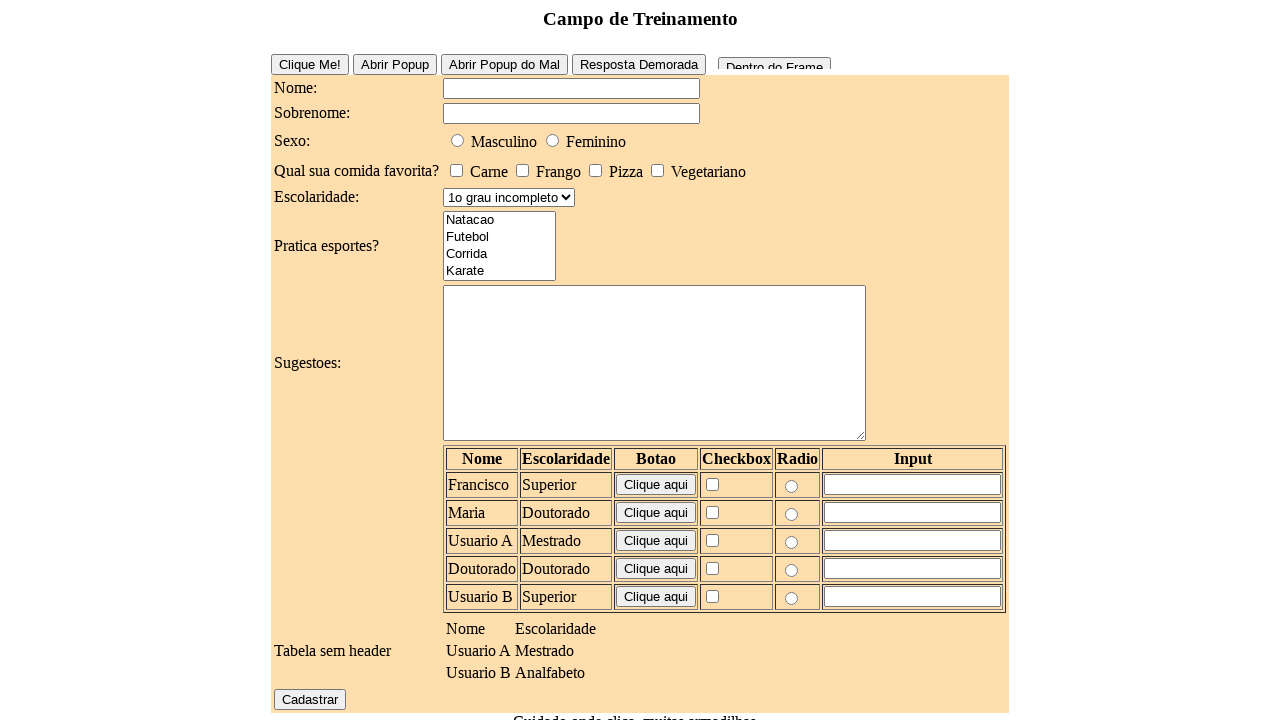

Set up dialog handler to accept alerts
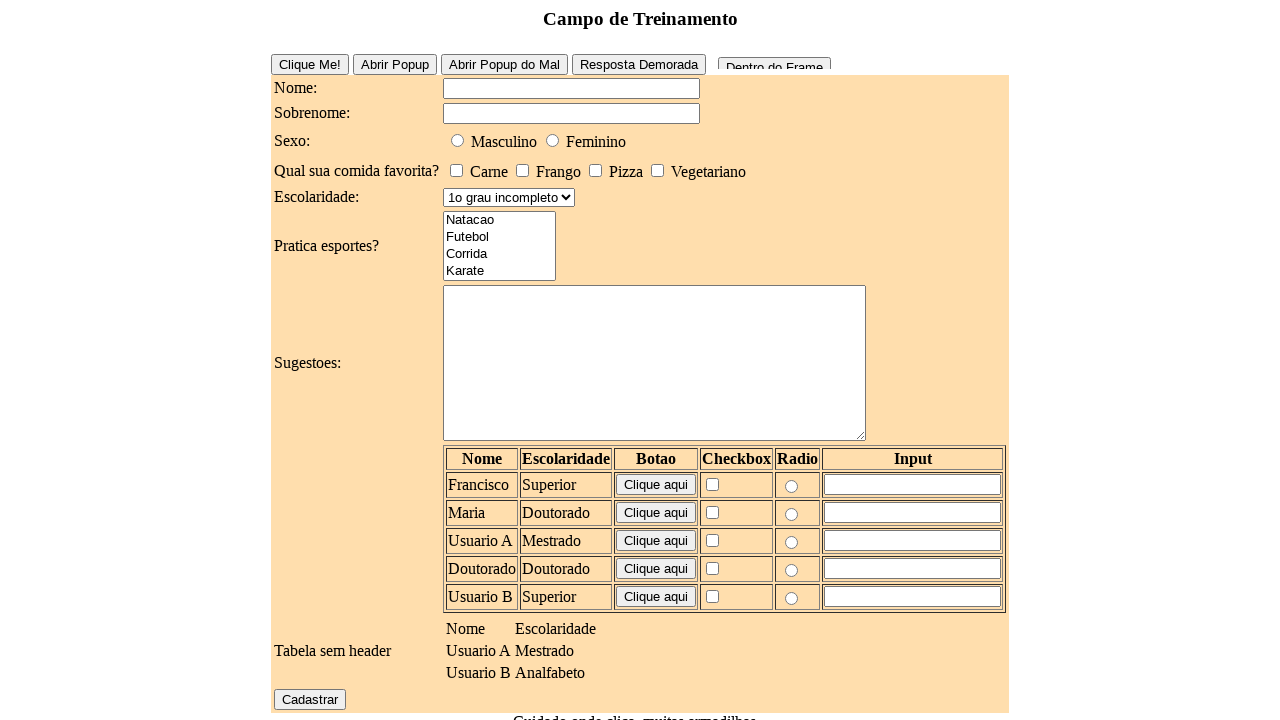

Filled name field with 'Carlos' on #elementosForm\:nome
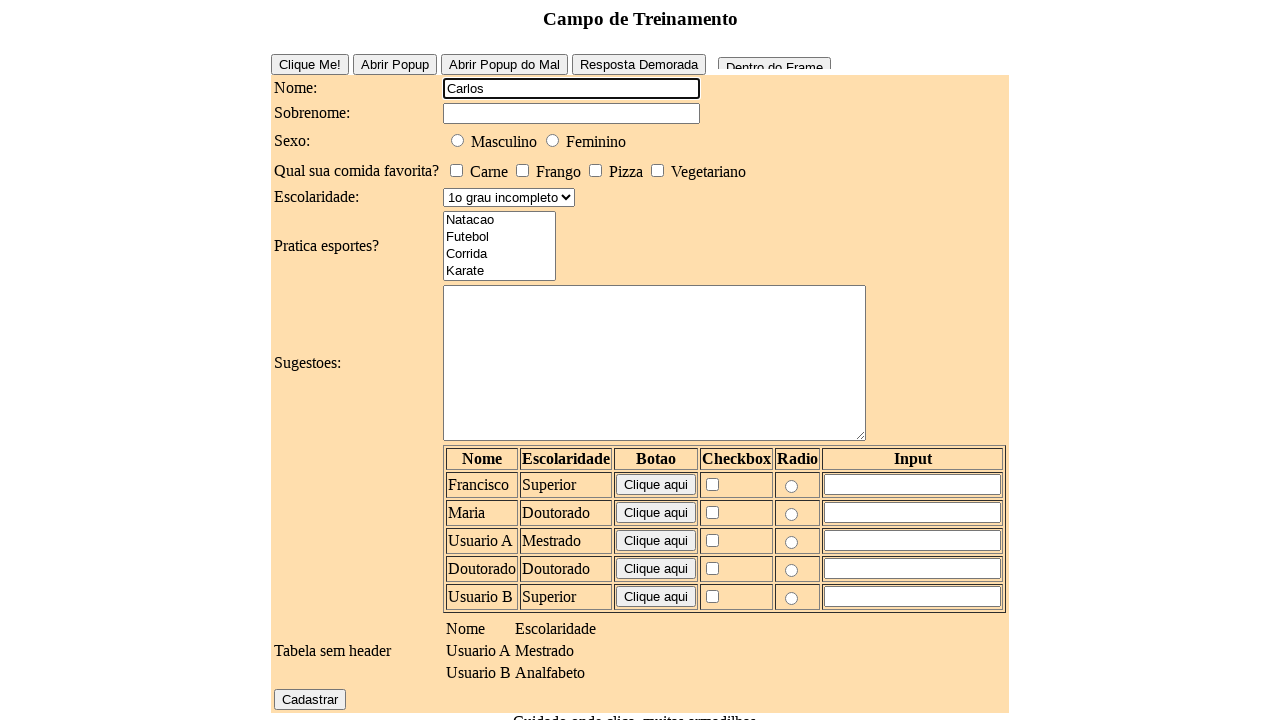

Clicked register button without filling surname at (310, 699) on #elementosForm\:cadastrar
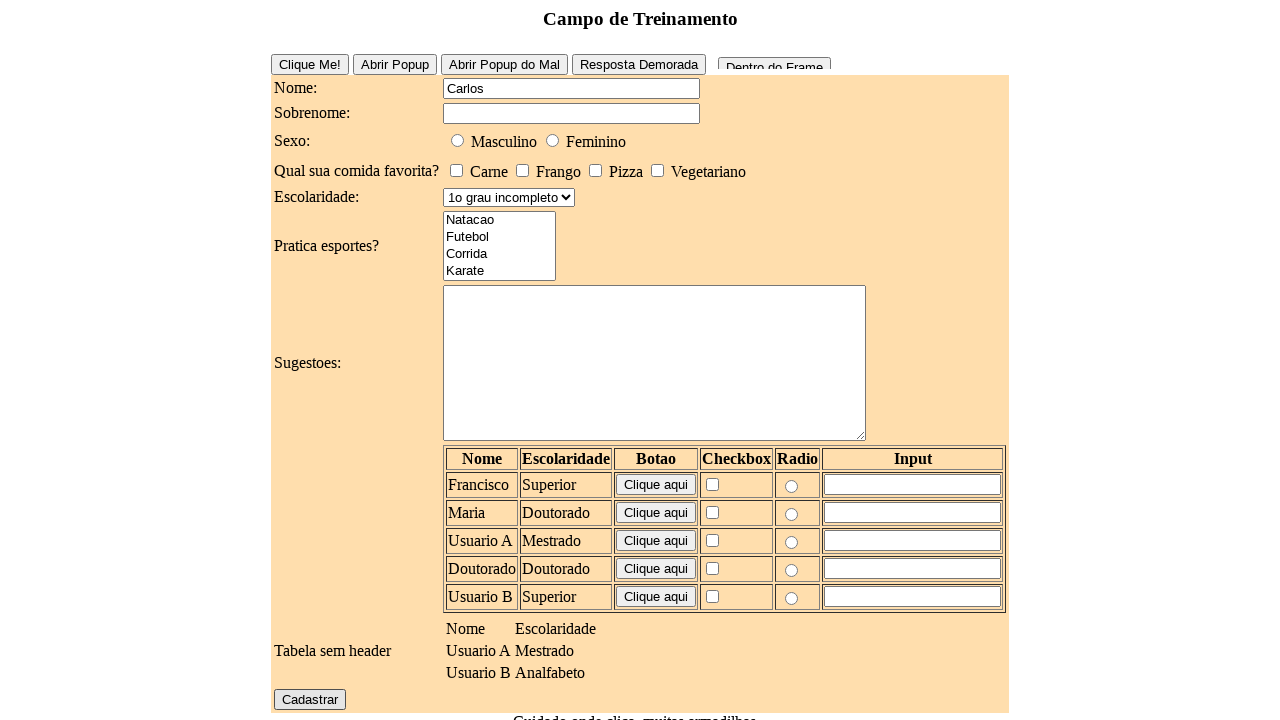

Waited for dialog processing and alert validation
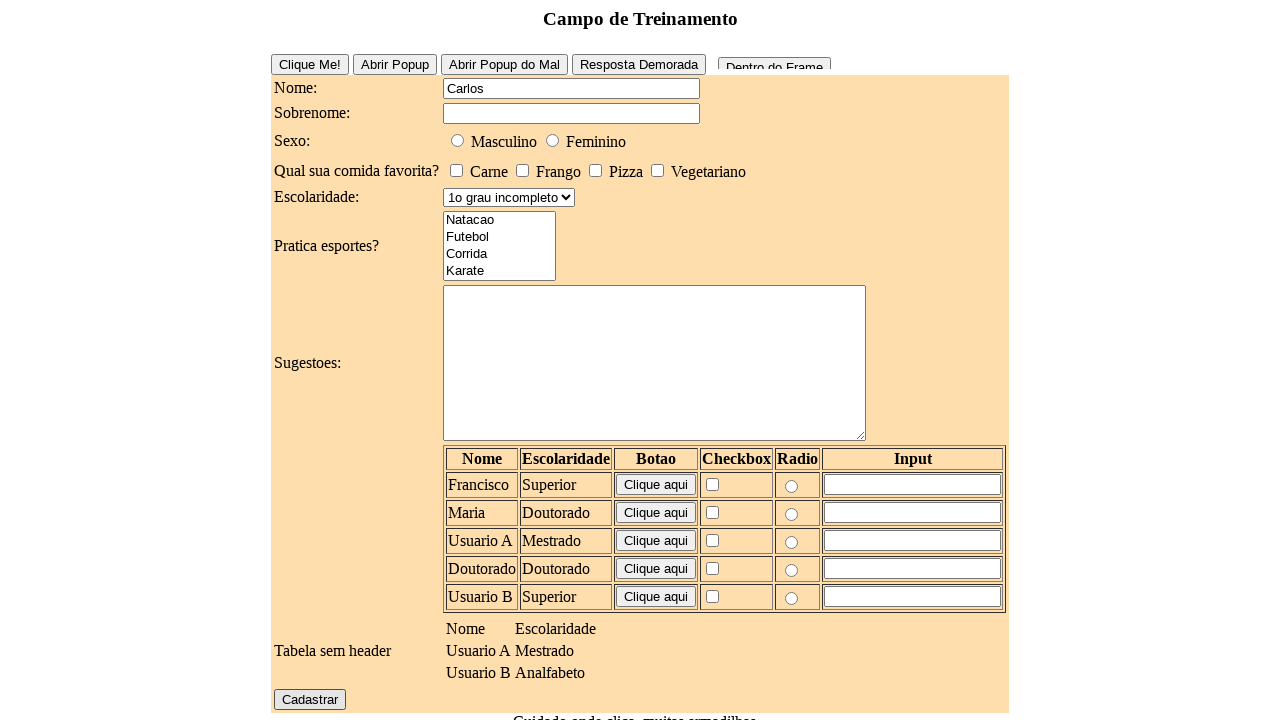

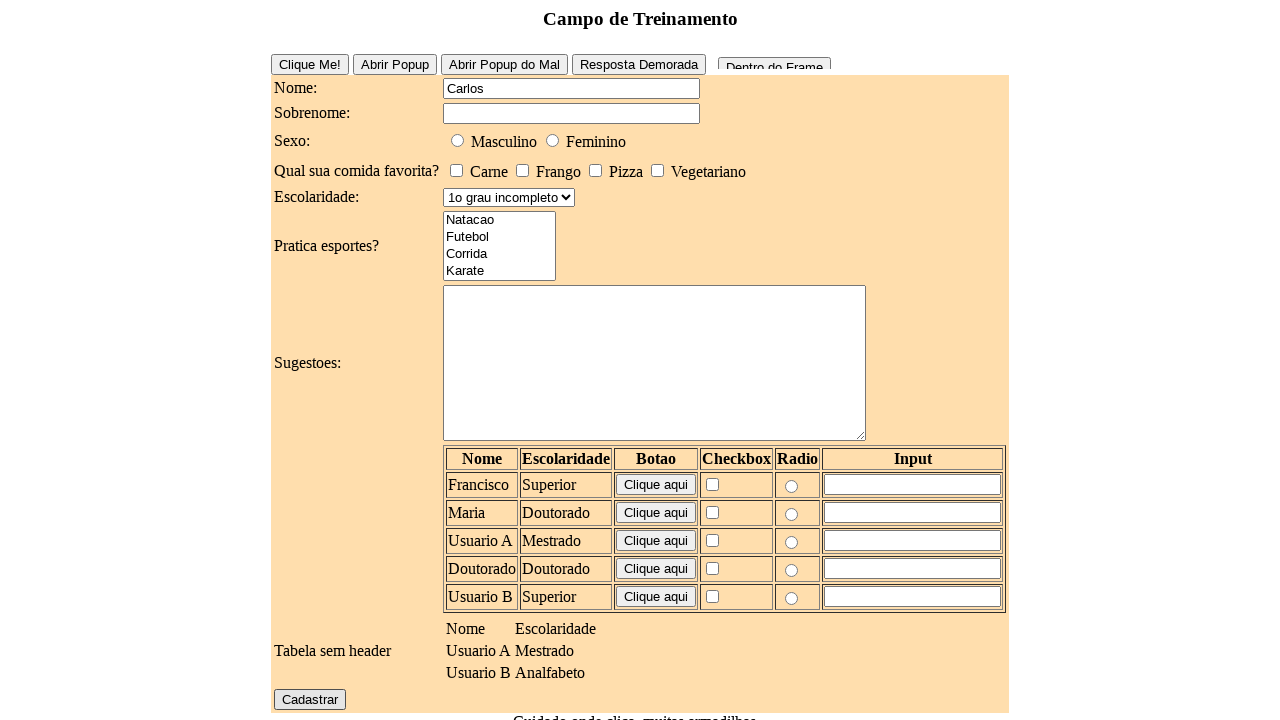